Navigates to an AliExpress product page using Selenium to load the page content

Starting URL: https://www.aliexpress.com/item/32858244065.html

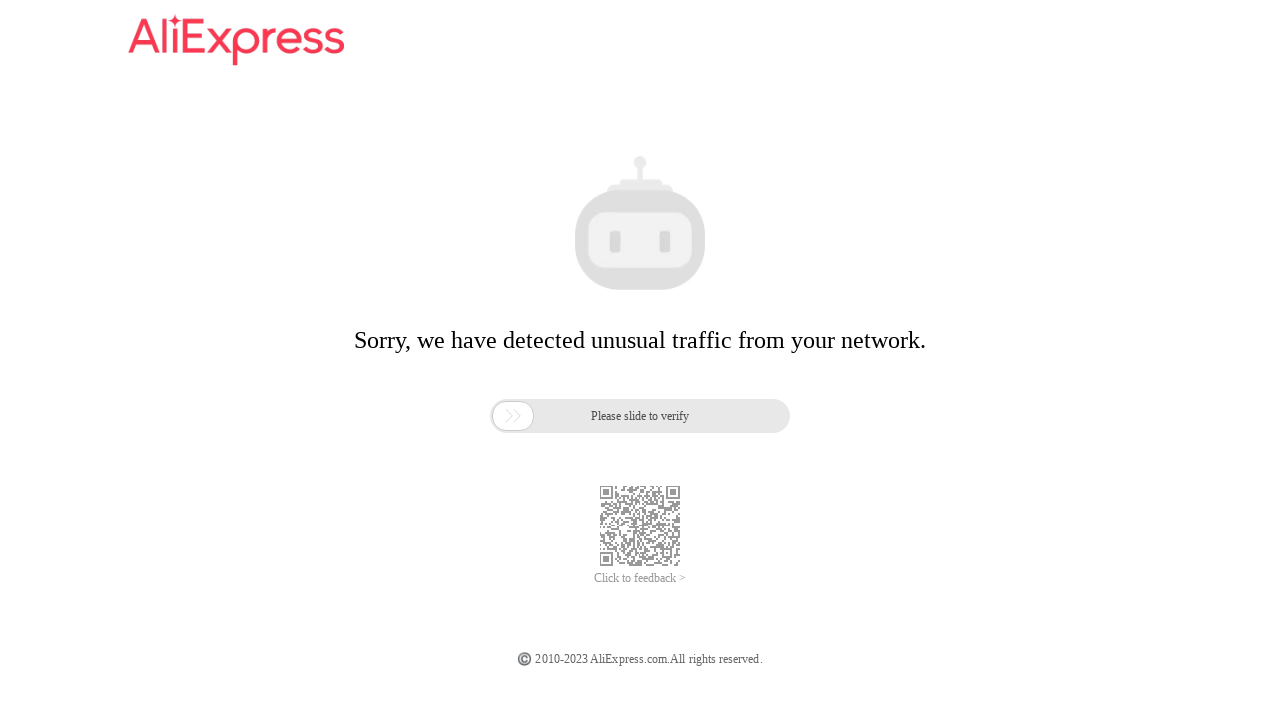

Waited for page to reach networkidle state
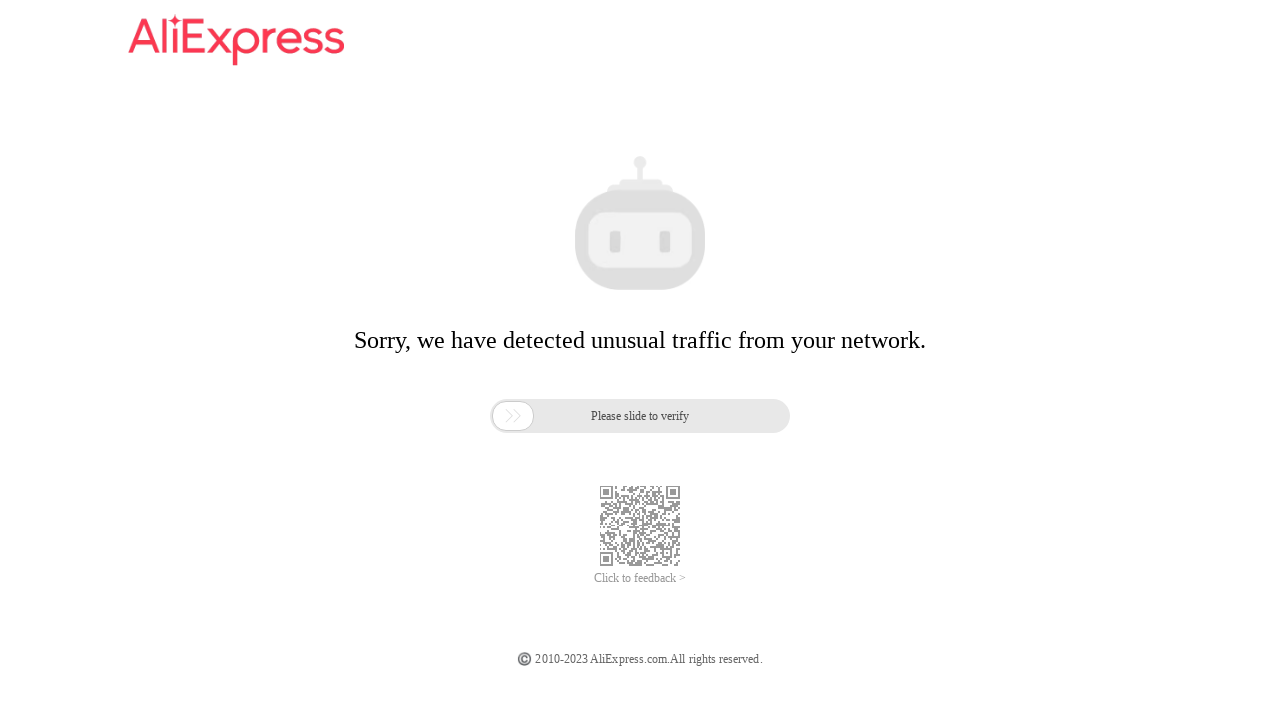

Waited 2 seconds for dynamic content to load
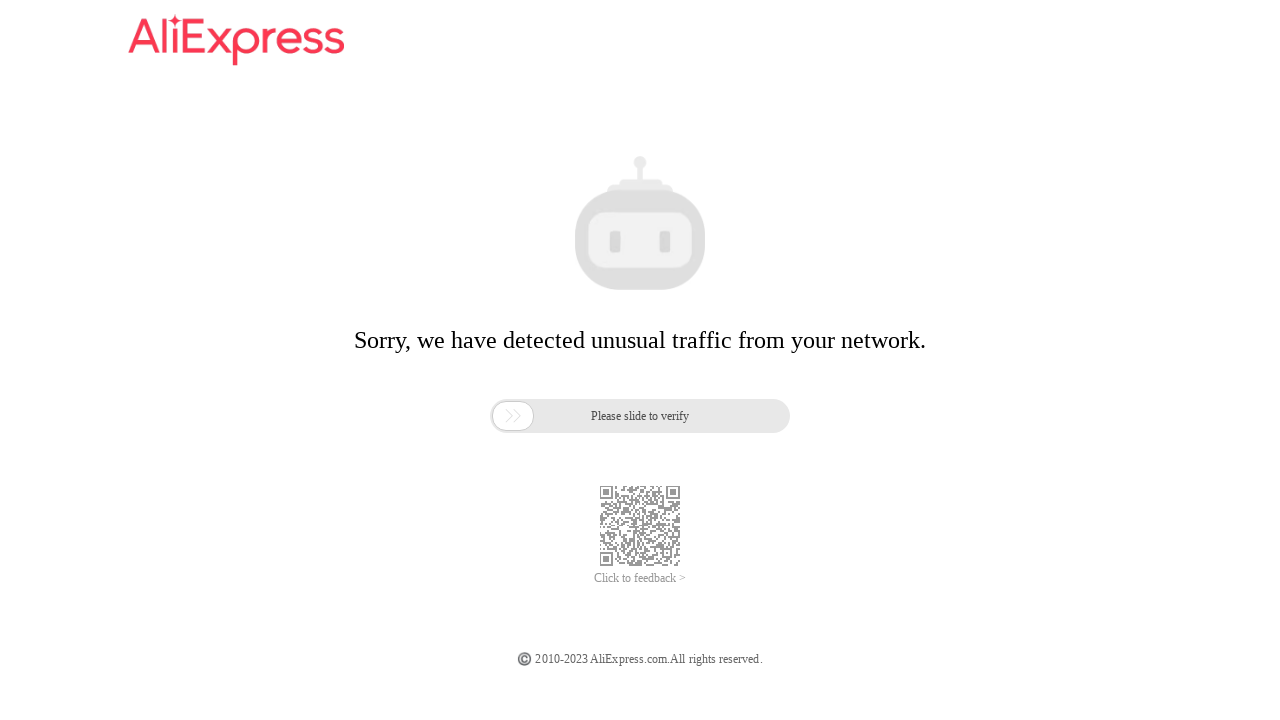

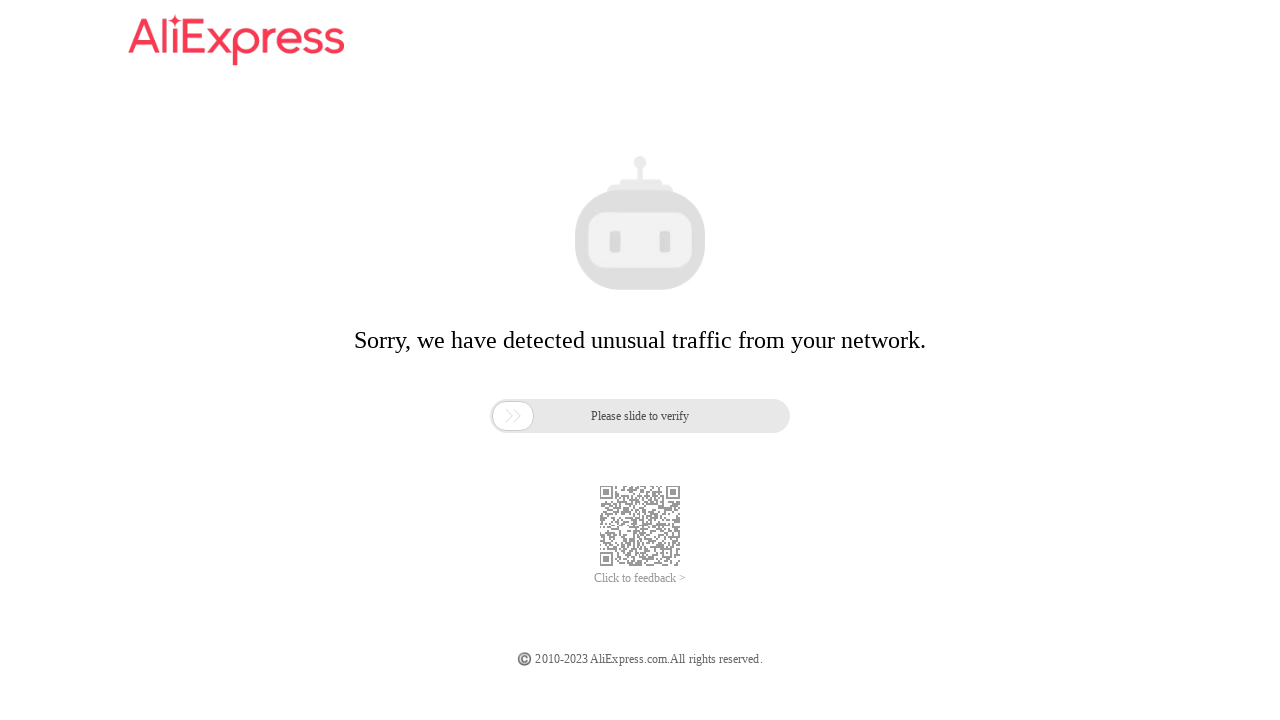